Tests keyboard actions by pressing various keys (Enter, Backspace, Escape, Space) on the key presses test page and verifying the page responds to keyboard input.

Starting URL: http://the-internet.herokuapp.com/key_presses

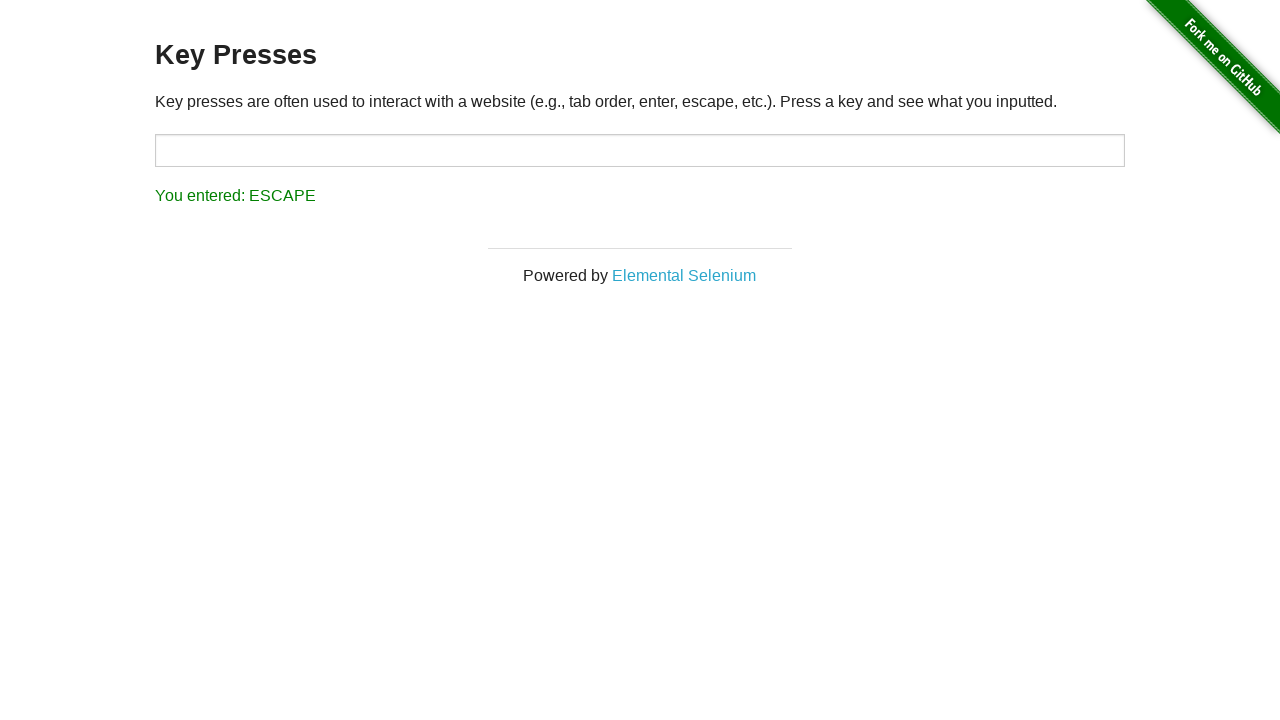

Pressed Enter key
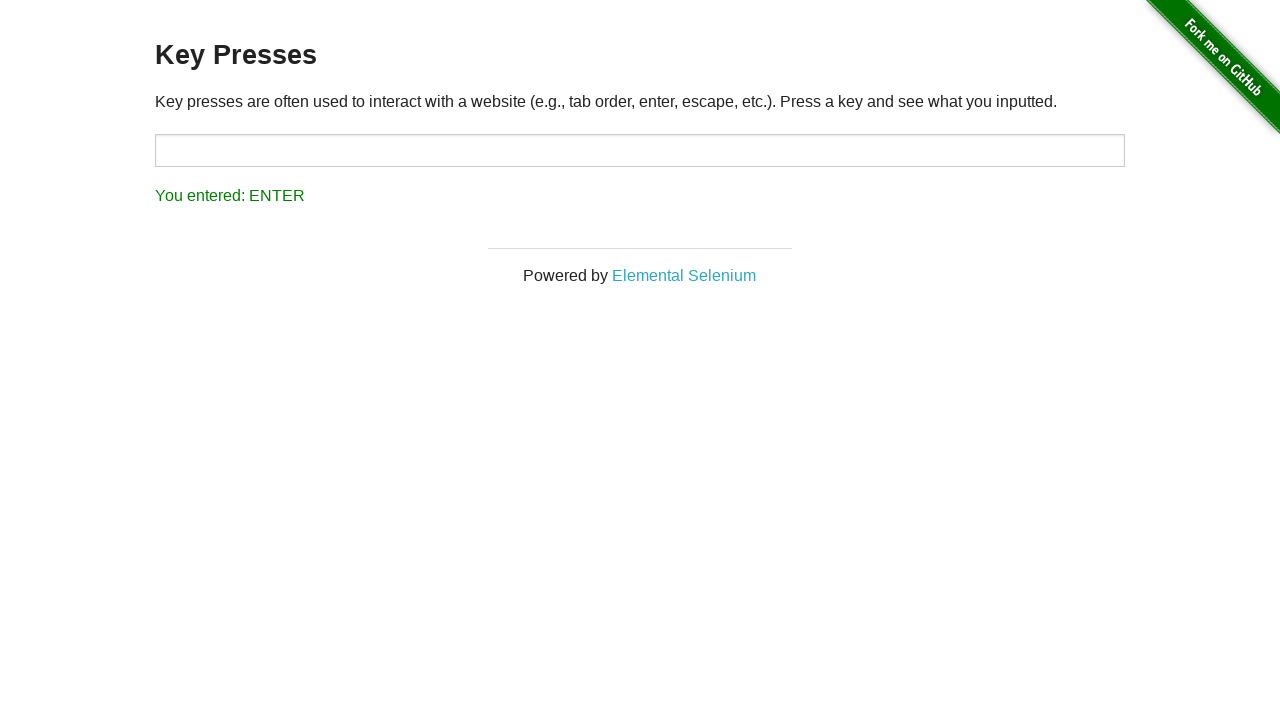

Waited 1 second
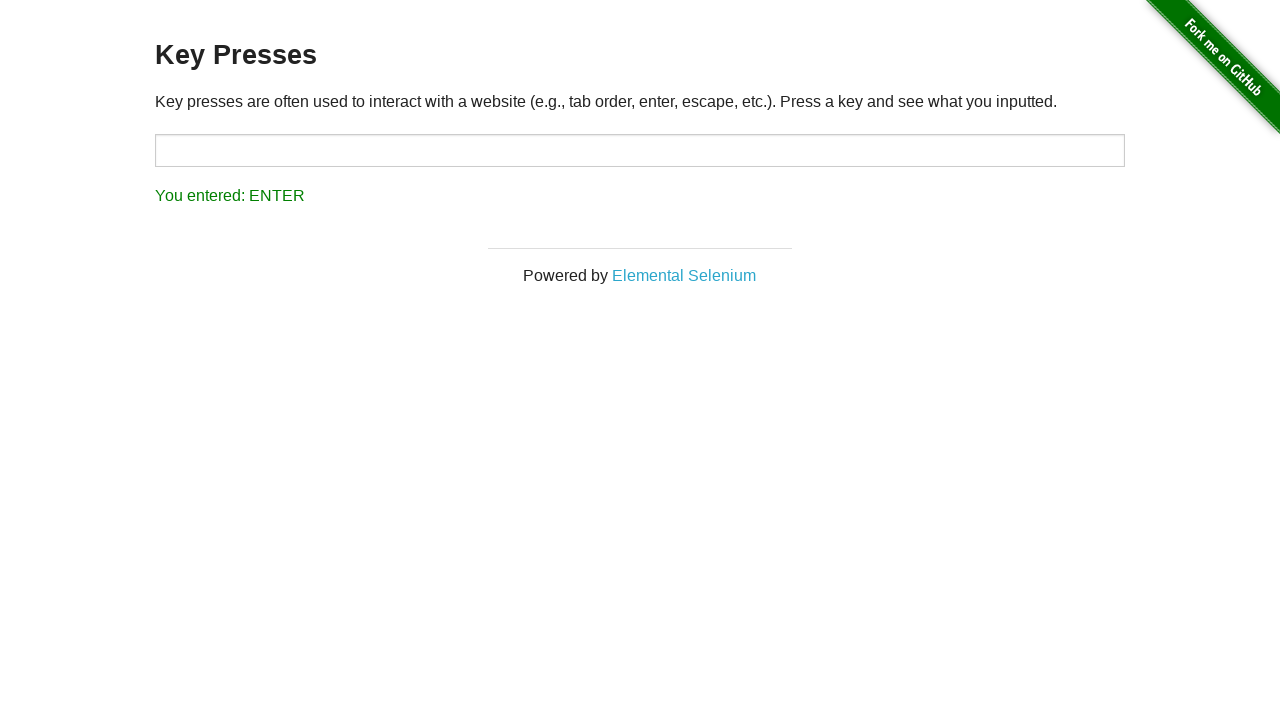

Pressed Backspace key
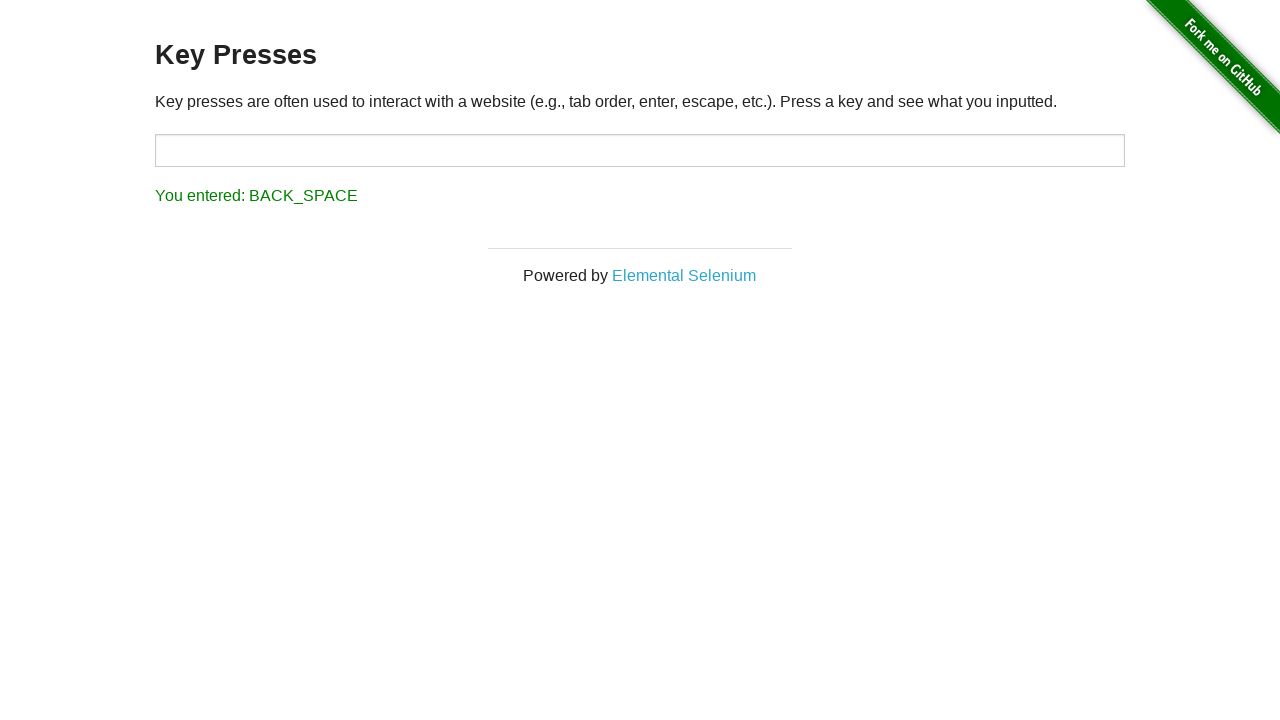

Waited 1 second
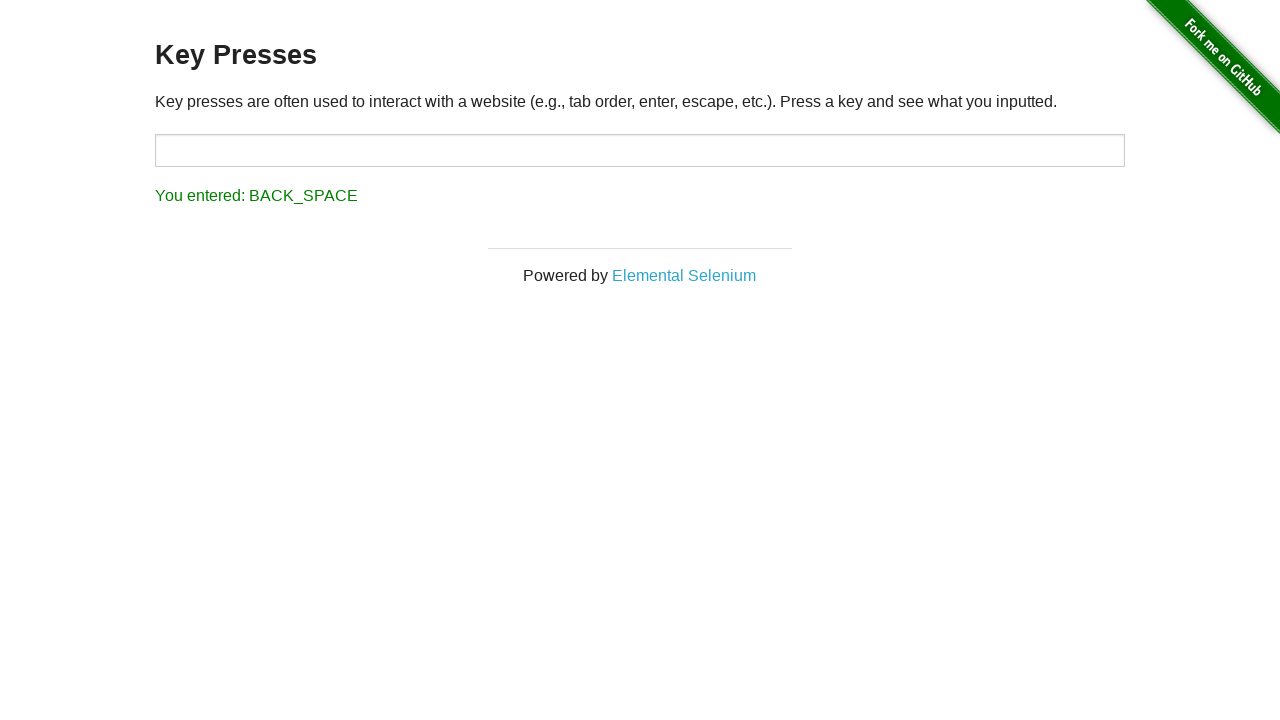

Pressed Escape key
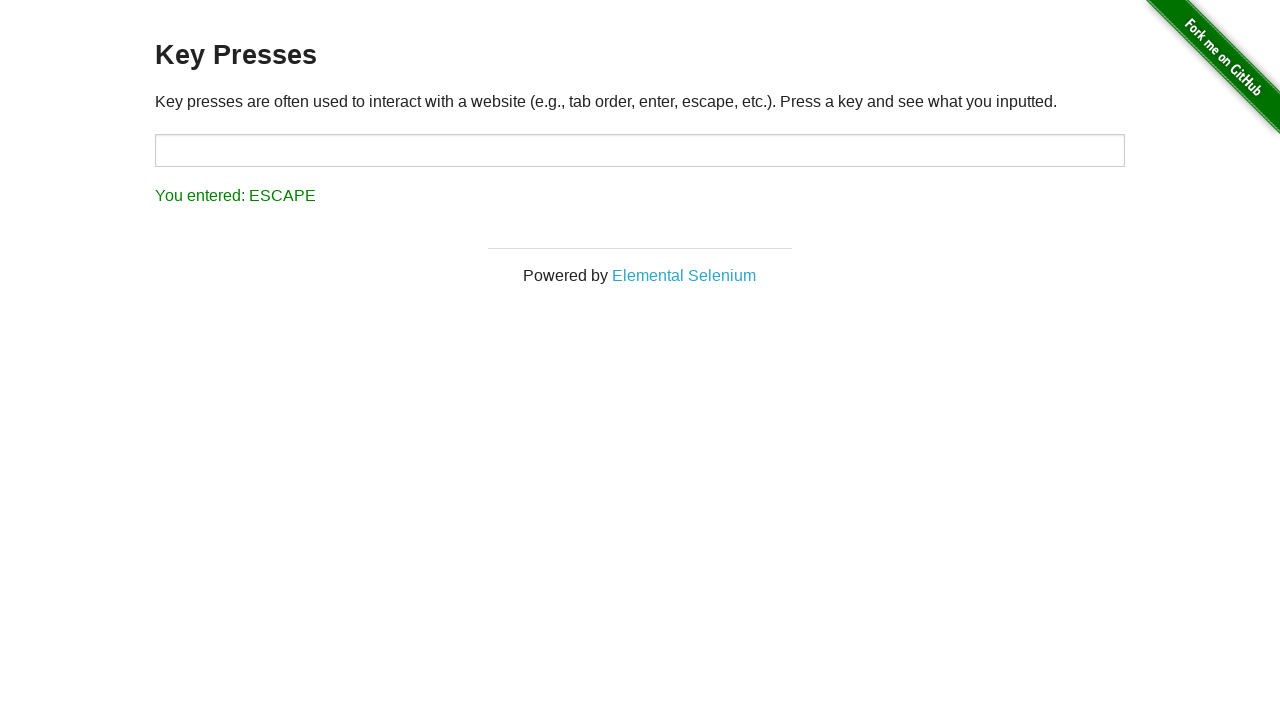

Waited 1 second
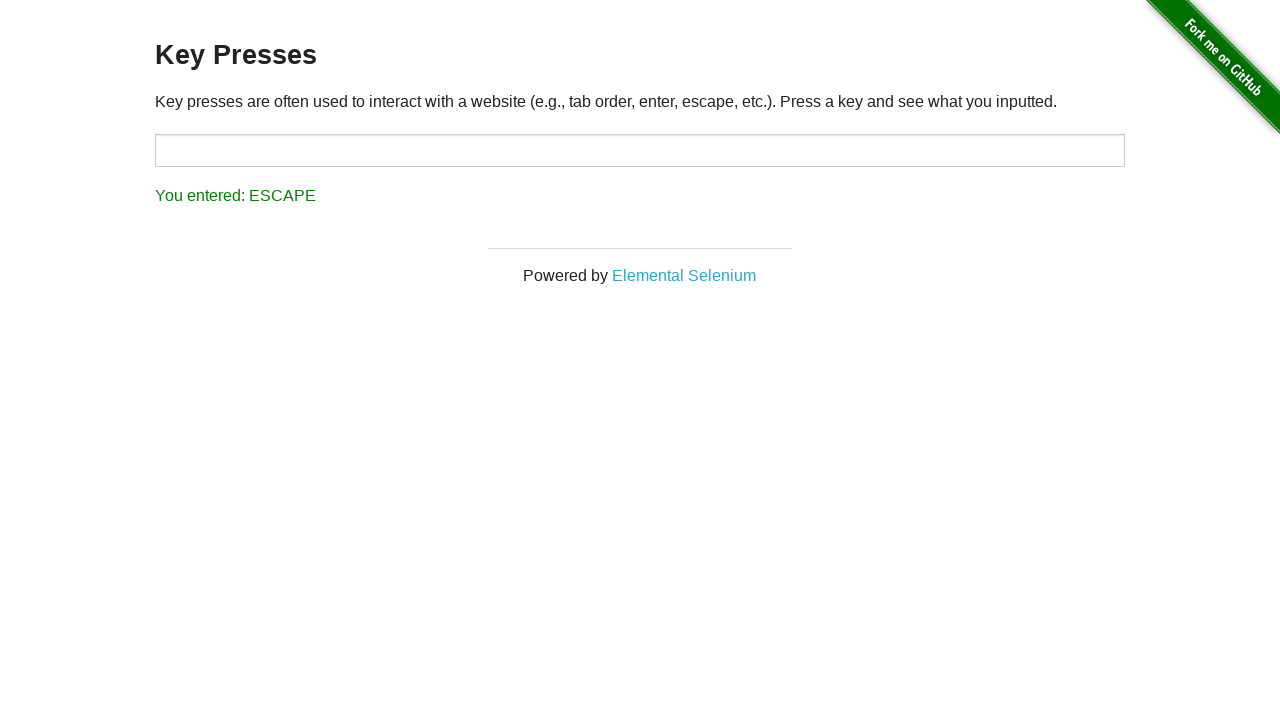

Pressed Space key
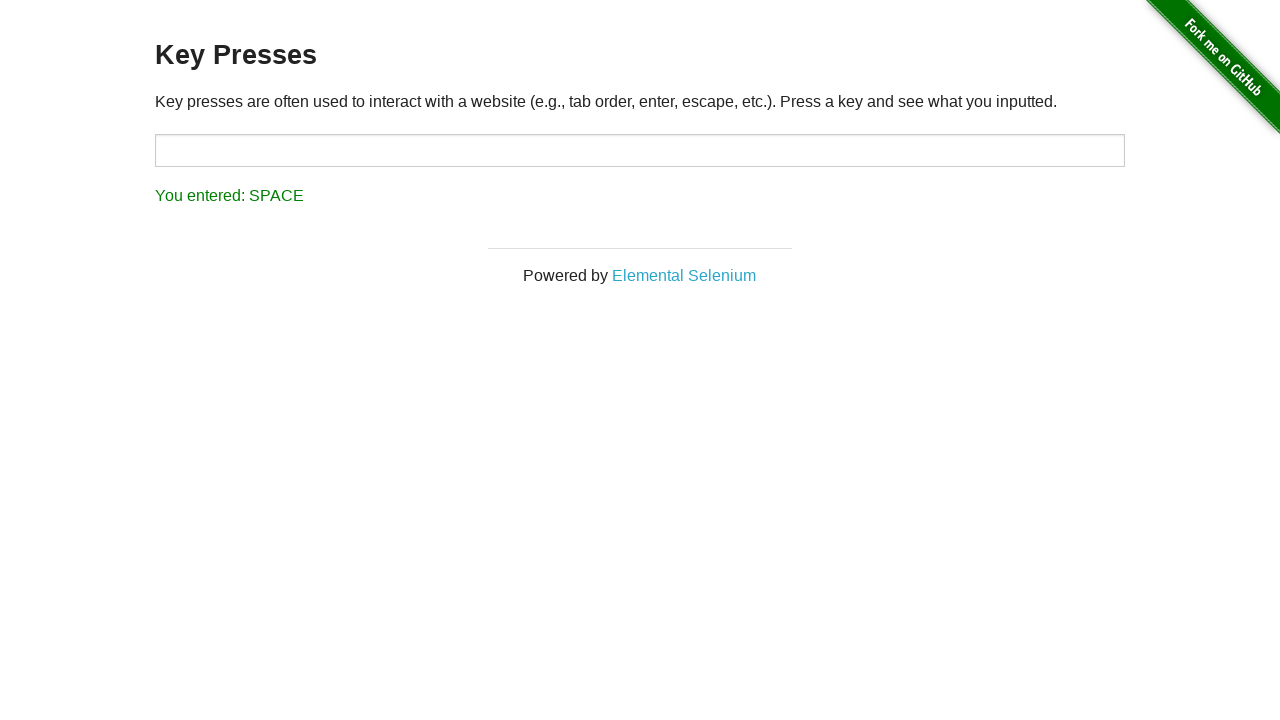

Result element loaded
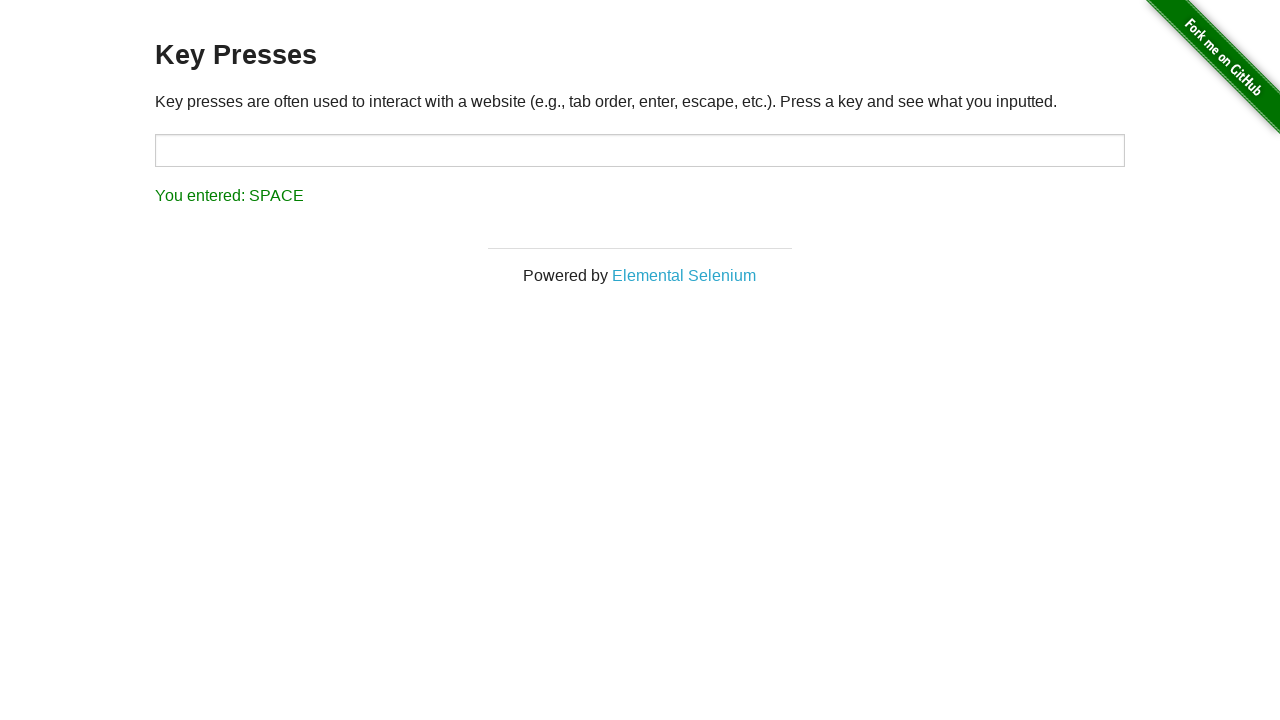

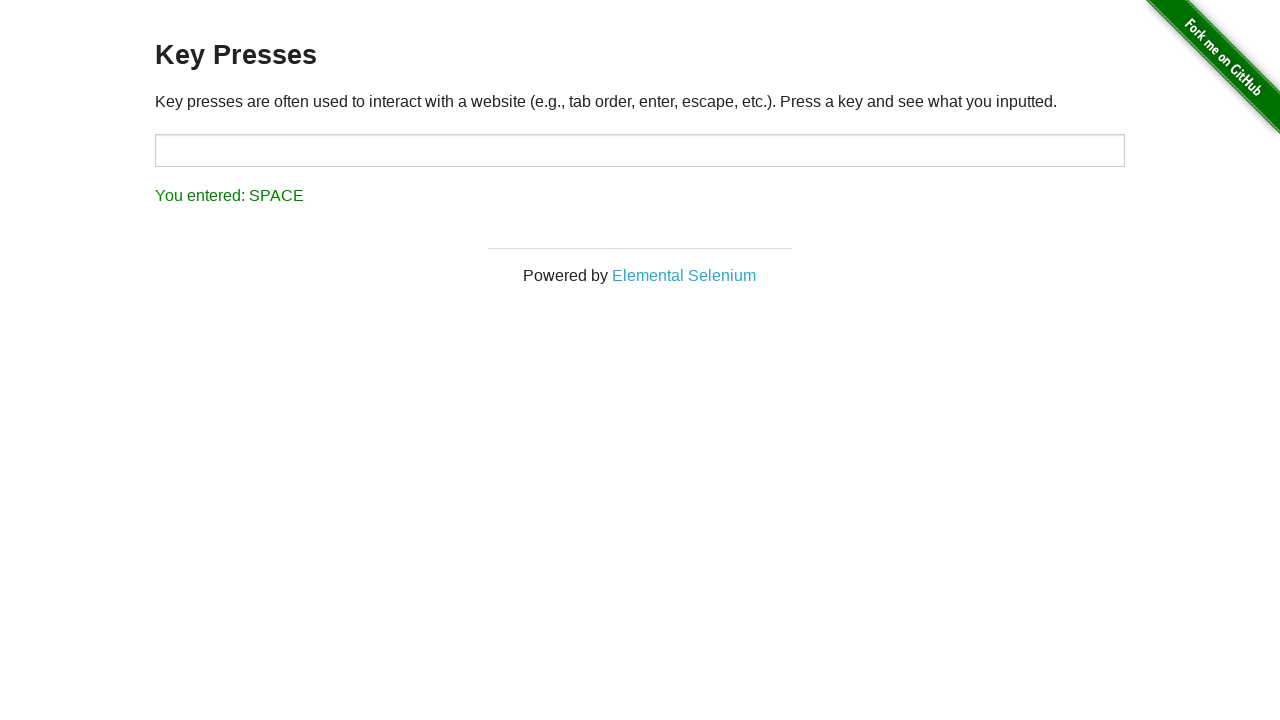